Tests form submission by filling out a complete form with first name, last name, job title, radio button selection, checkbox, dropdown, date picker, and submitting

Starting URL: http://formy-project.herokuapp.com/form

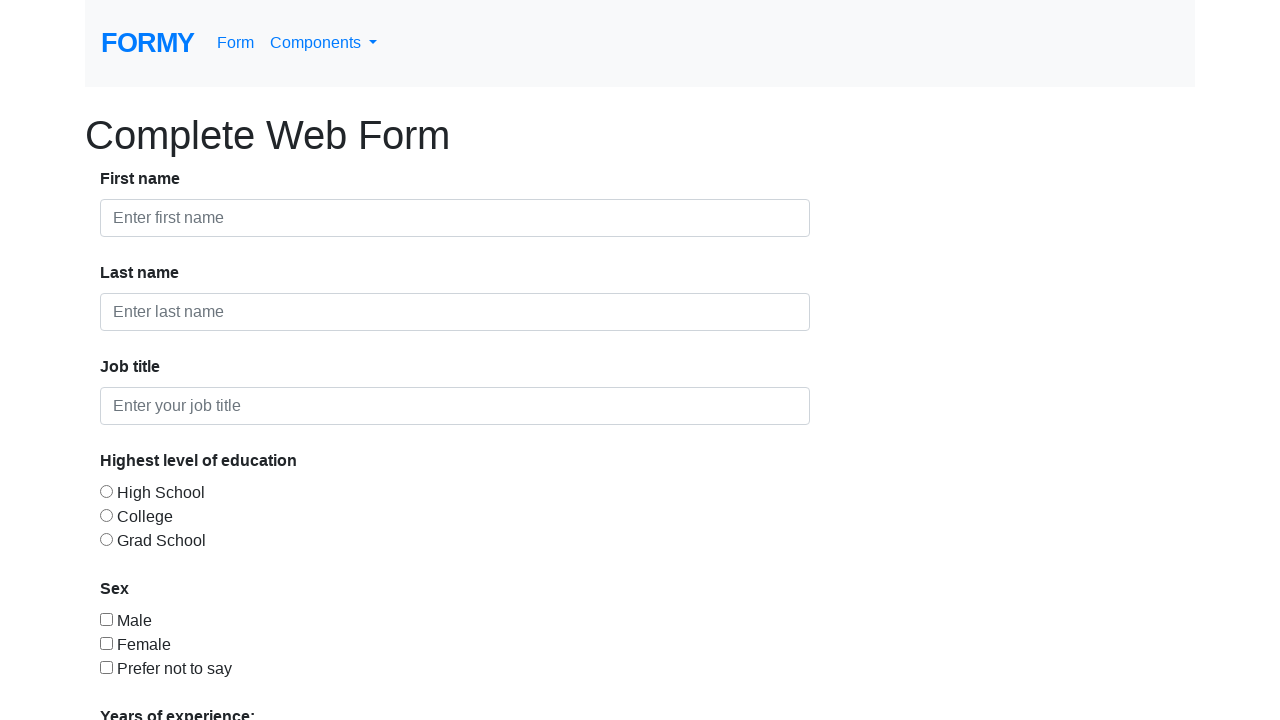

Filled first name field with 'Sam' on #first-name
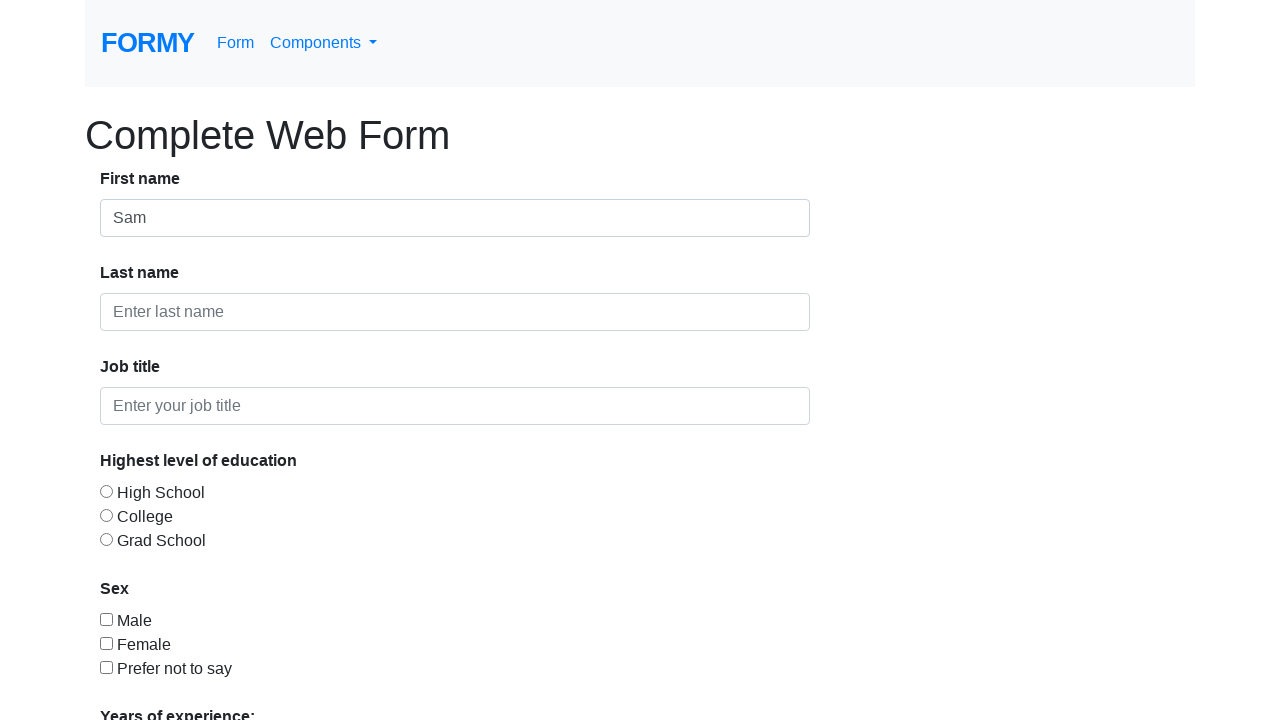

Filled last name field with 'Robertson' on #last-name
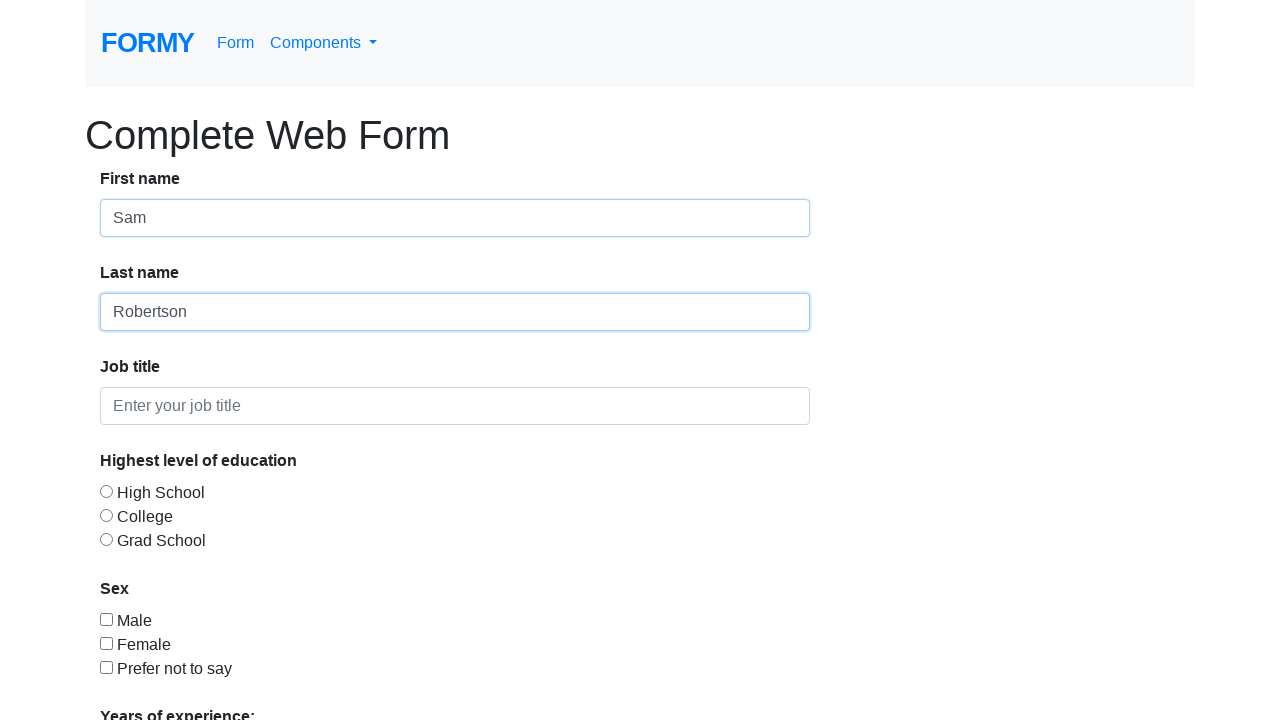

Filled job title field with 'Test Automation Engineer' on #job-title
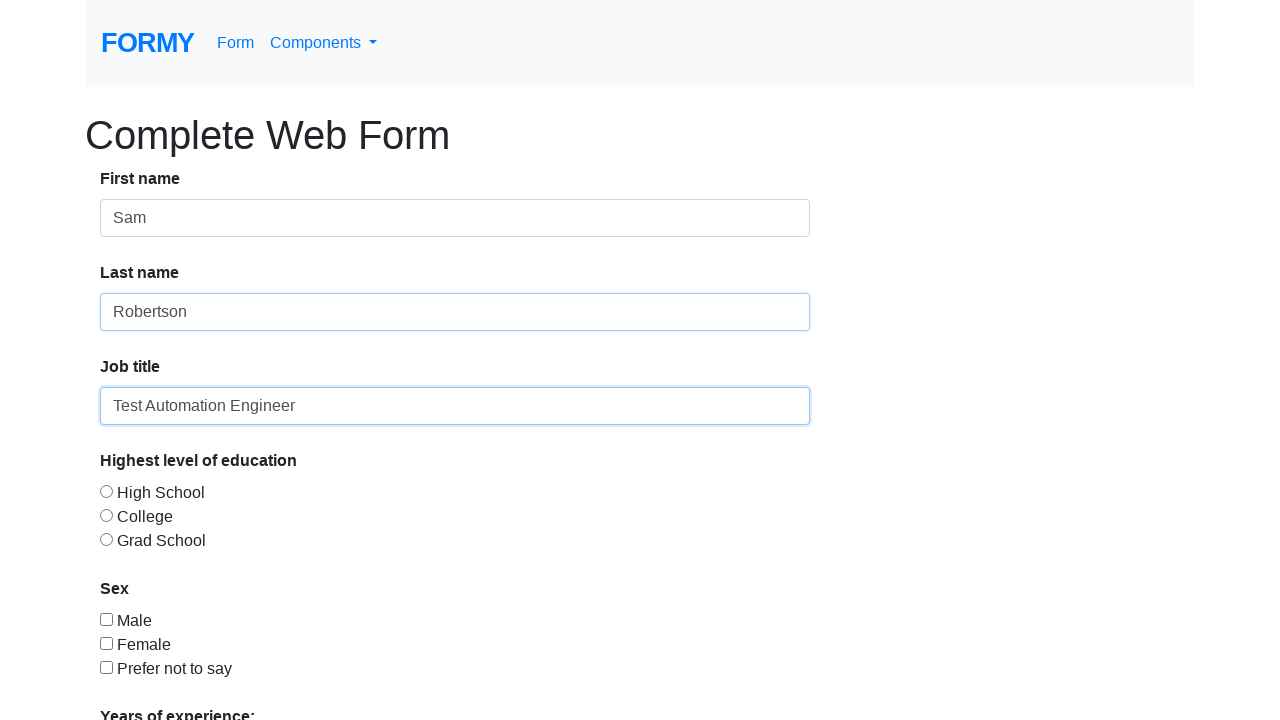

Selected radio button for education level at (106, 515) on #radio-button-2
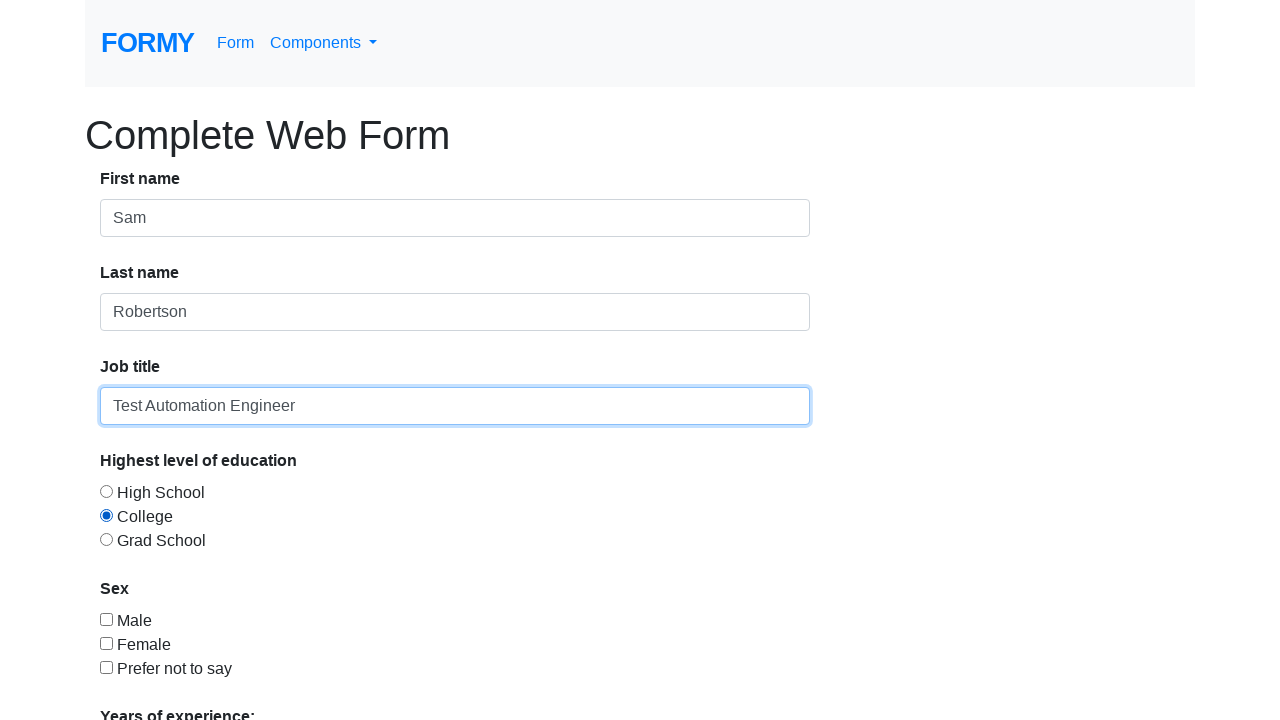

Checked the first checkbox at (106, 619) on #checkbox-1
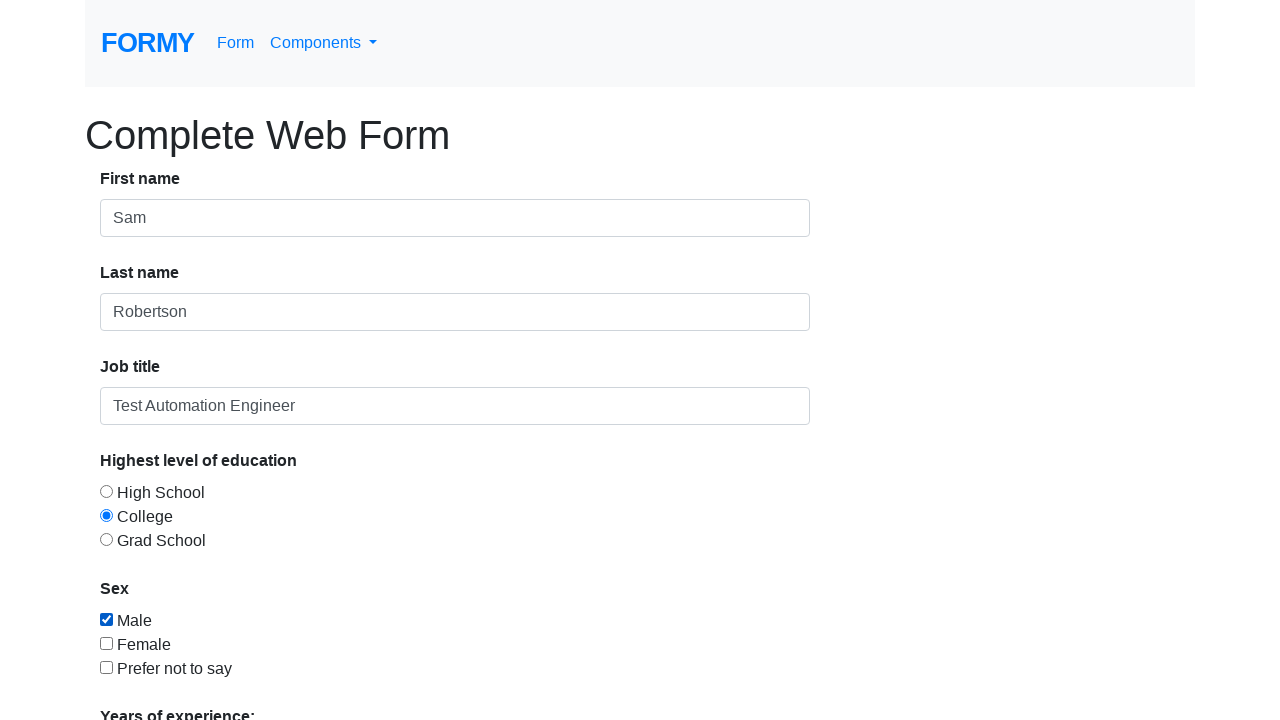

Selected option 3 from dropdown menu on #select-menu
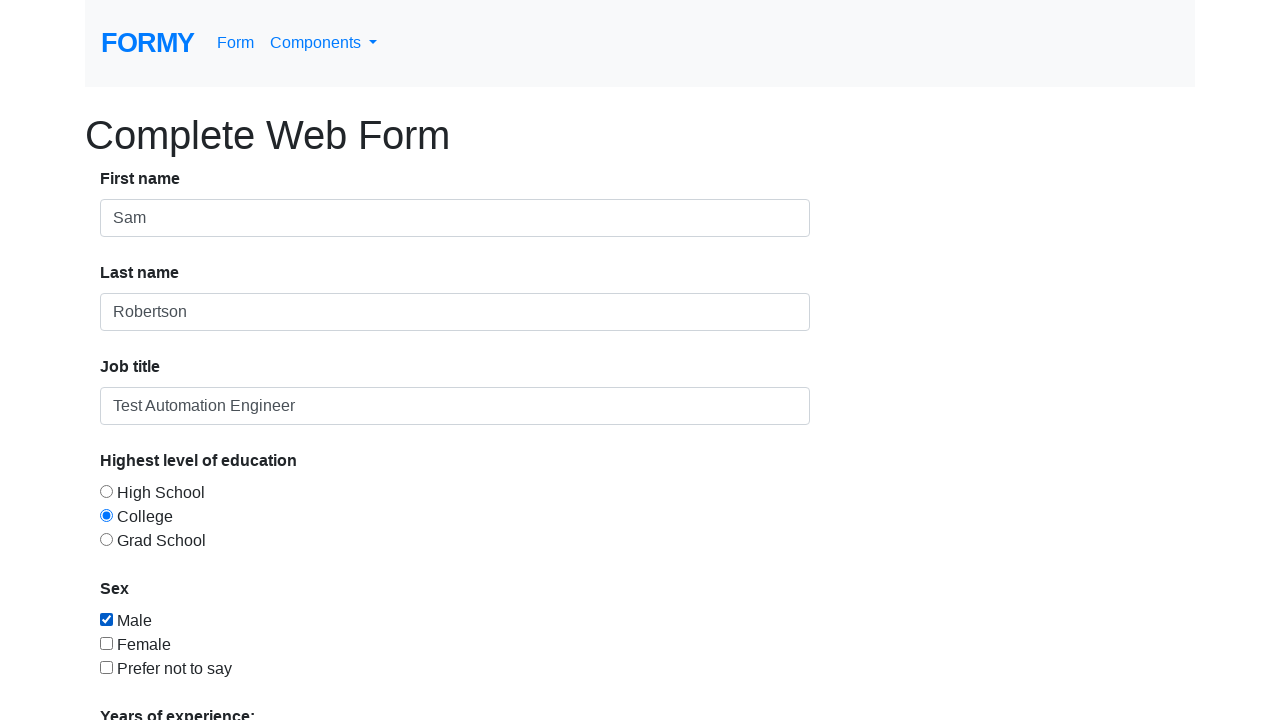

Filled date picker with '12/14/2024' on #datepicker
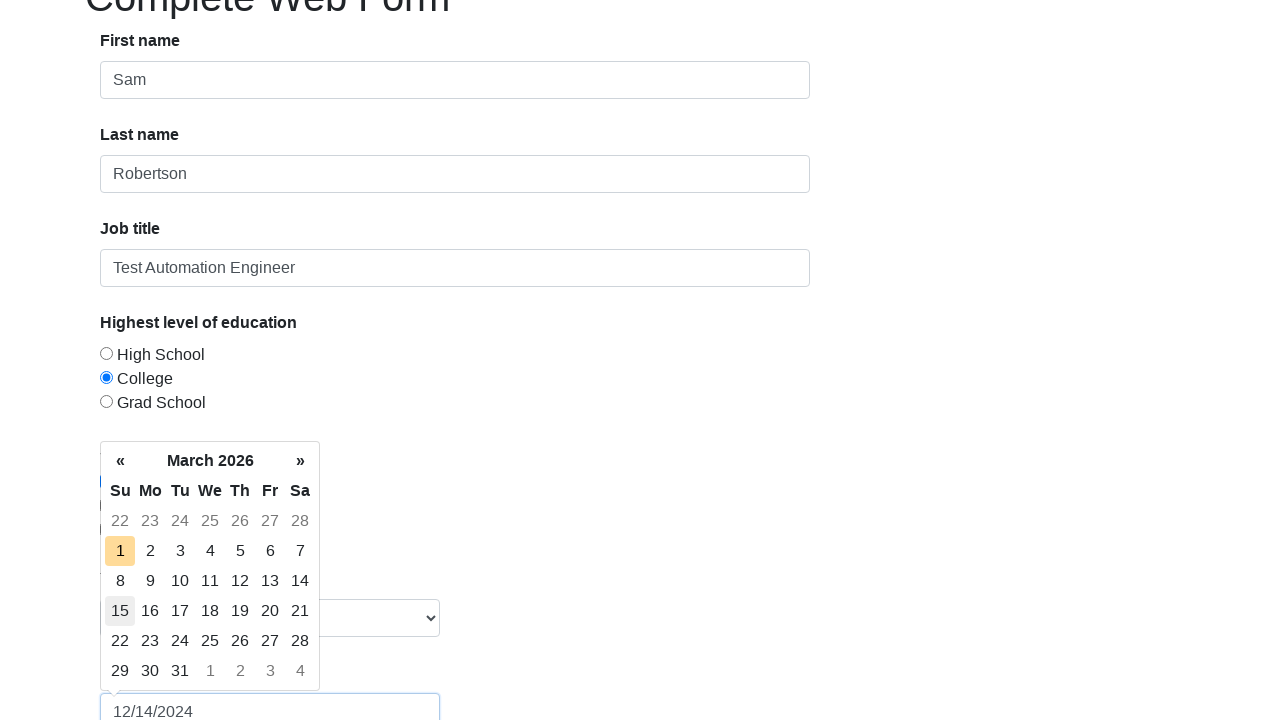

Clicked submit button to submit the form at (148, 680) on role=button[name=/submit/i]
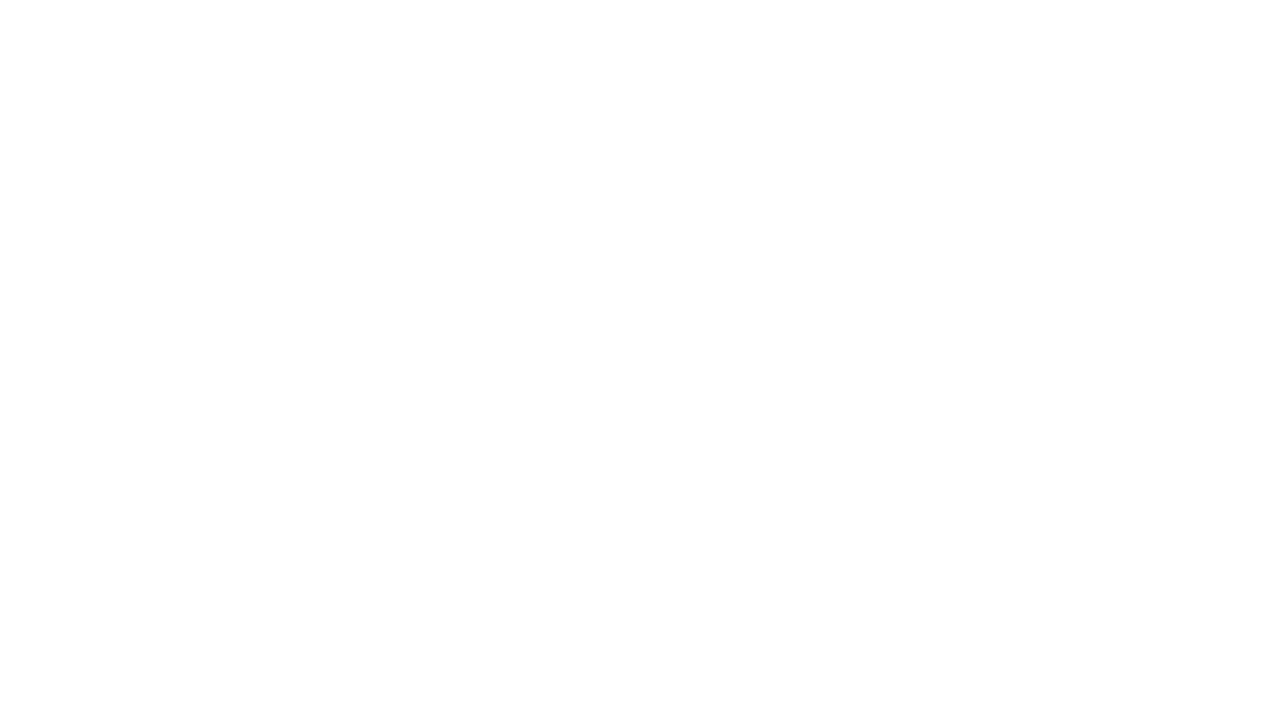

Form submission succeeded and success alert appeared
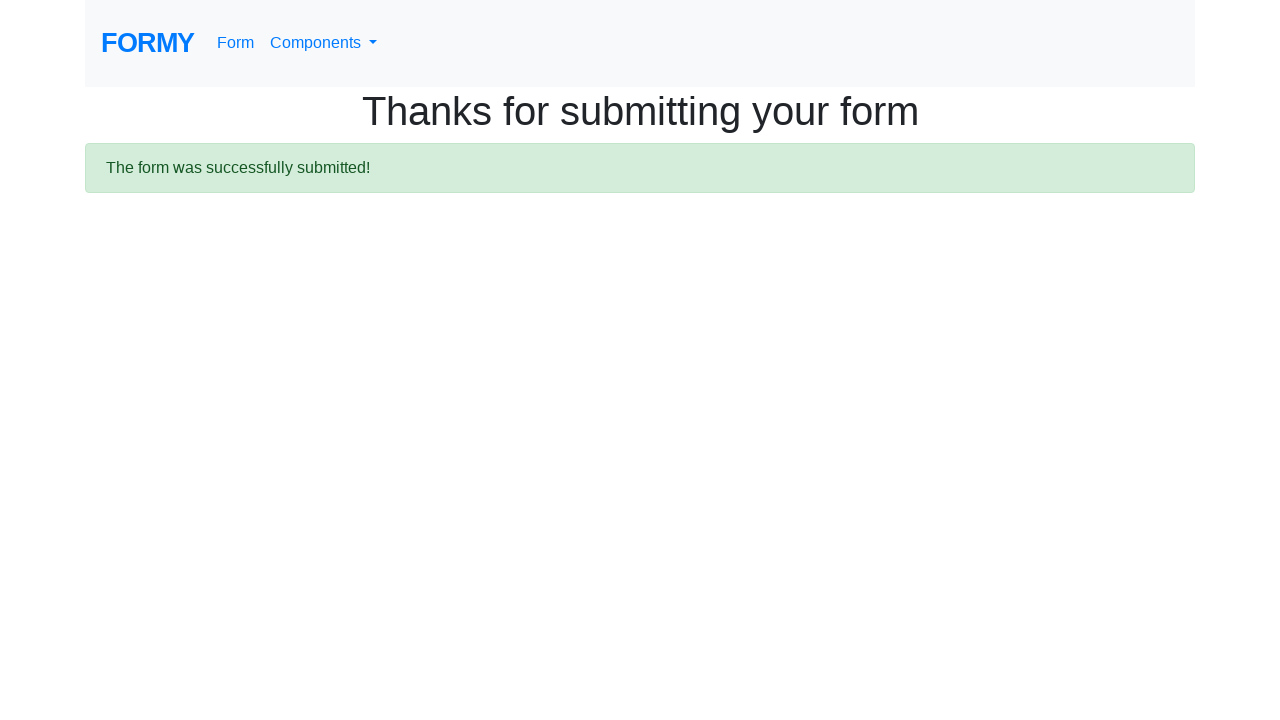

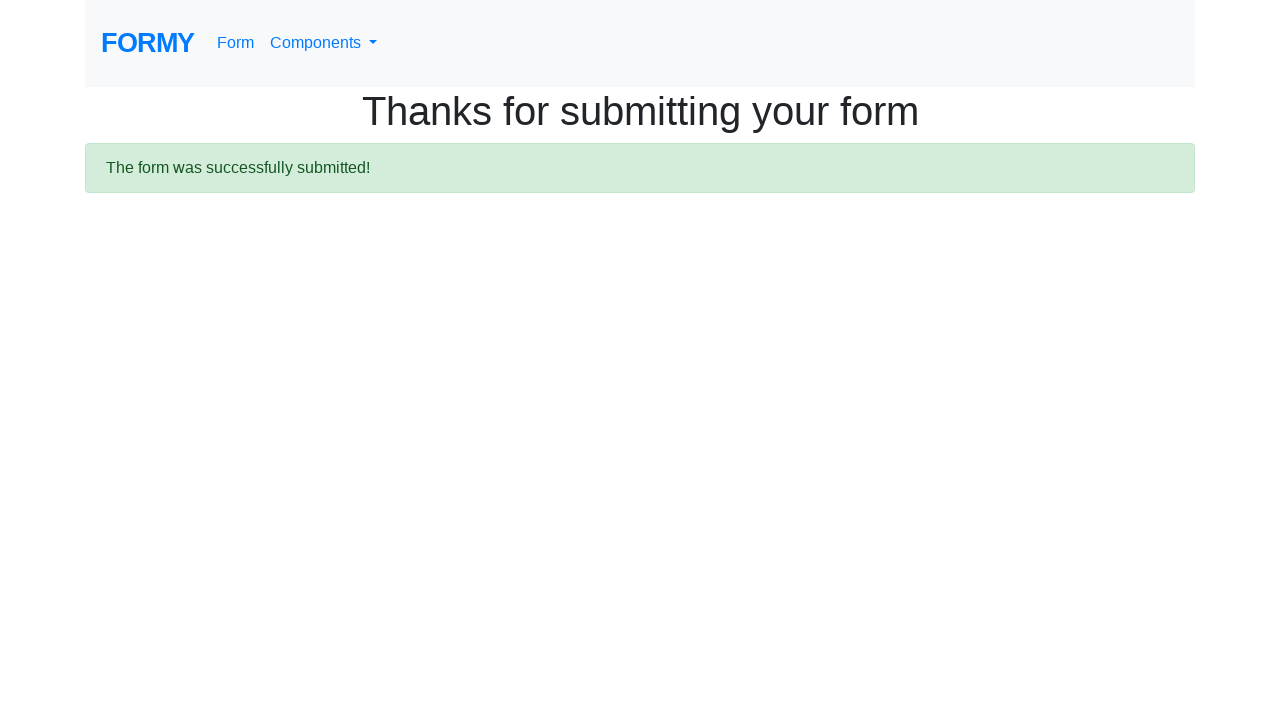